Tests console logging functionality by clicking a button that triggers a console.log statement

Starting URL: https://www.selenium.dev/selenium/web/bidi/logEntryAdded.html

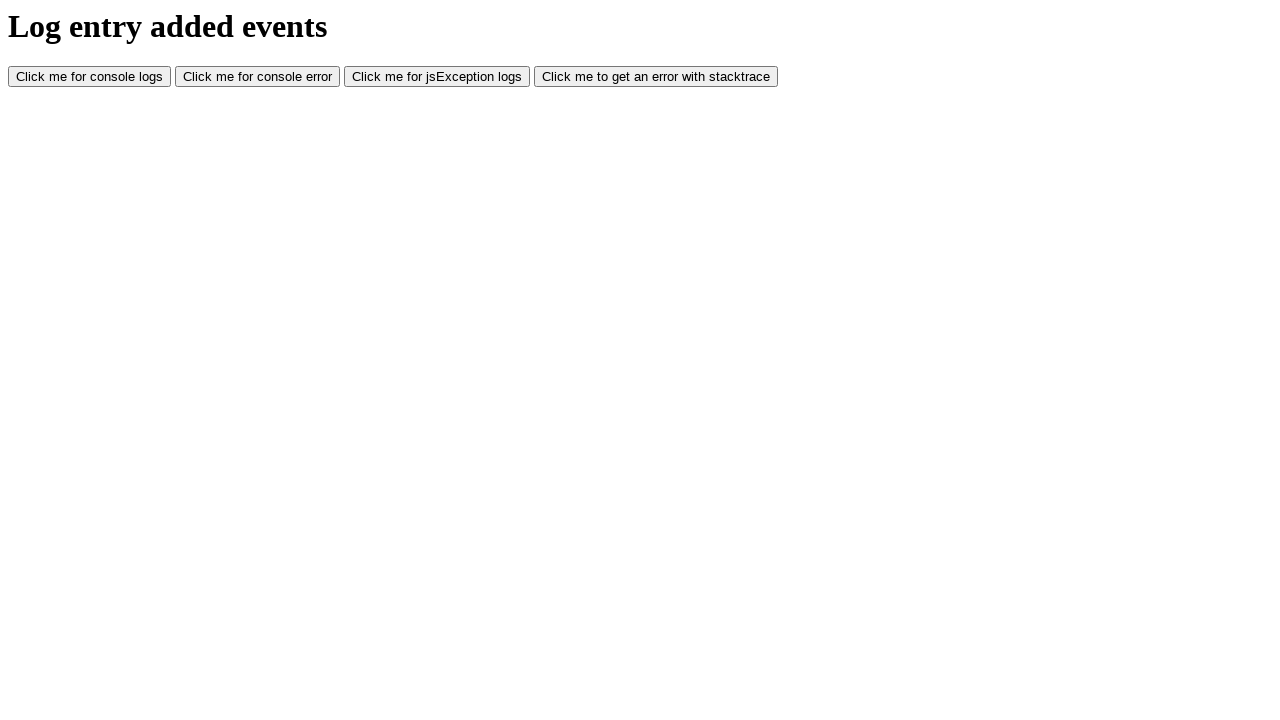

Clicked button that triggers console.log statement at (90, 77) on #consoleLog
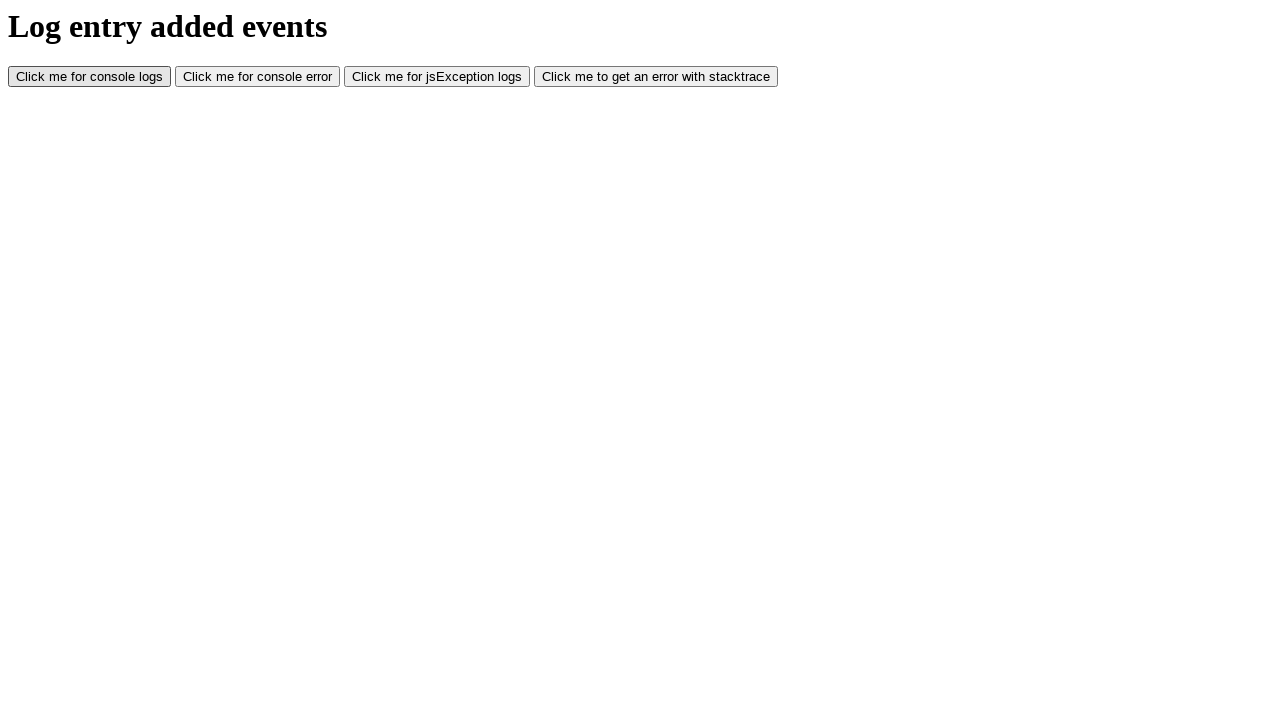

Waited 500ms for console log action to complete
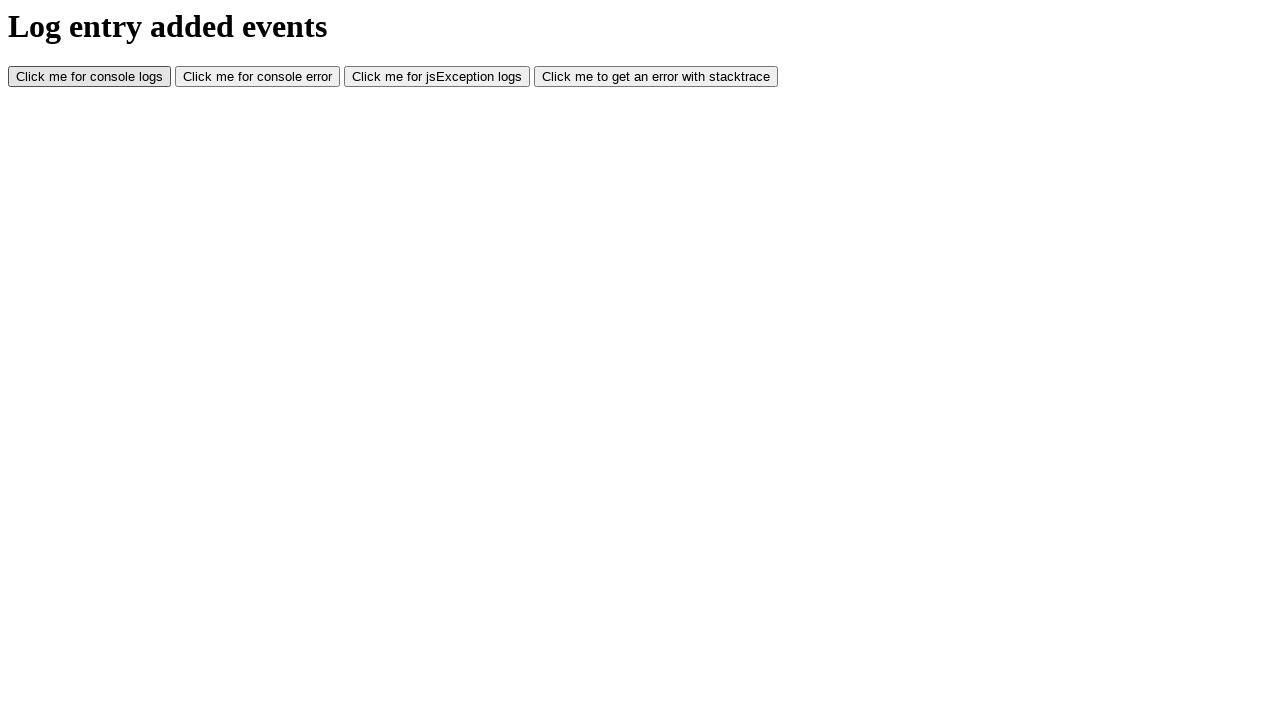

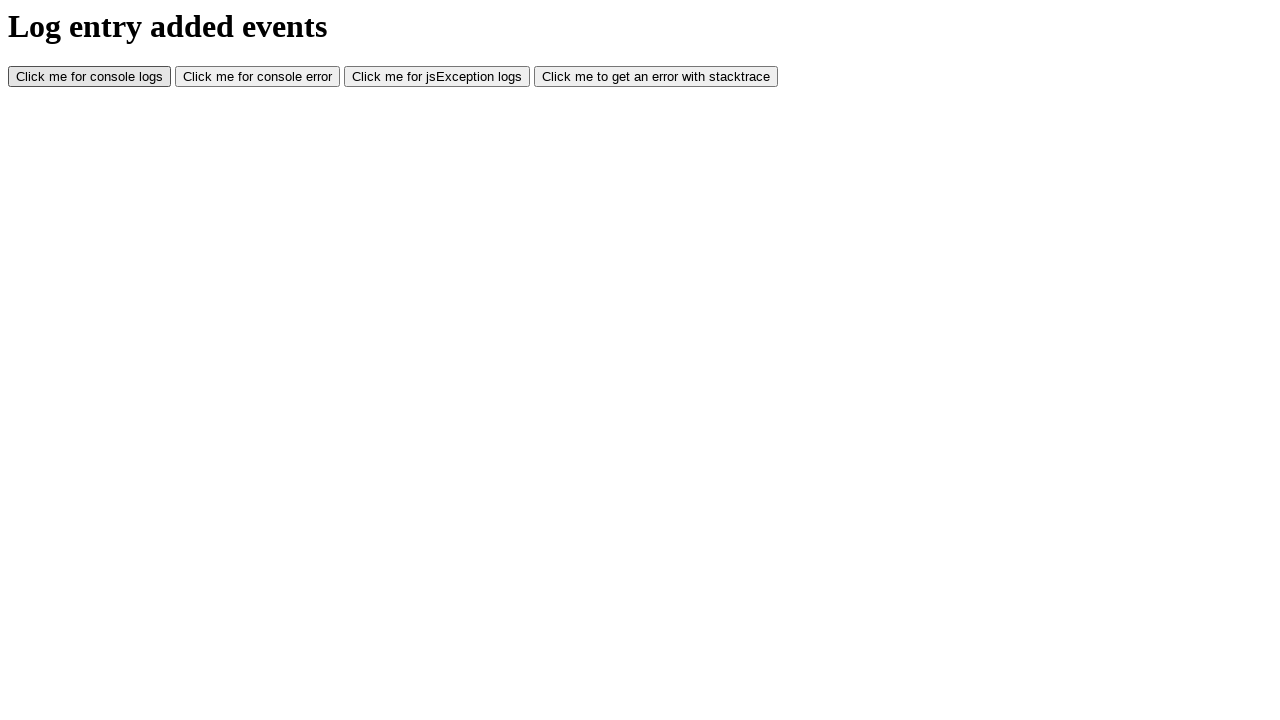